Tests explicit wait functionality by waiting for a price element to display "100", then clicking a book button, calculating a mathematical value based on displayed input, filling an answer form, and submitting it.

Starting URL: http://suninjuly.github.io/explicit_wait2.html

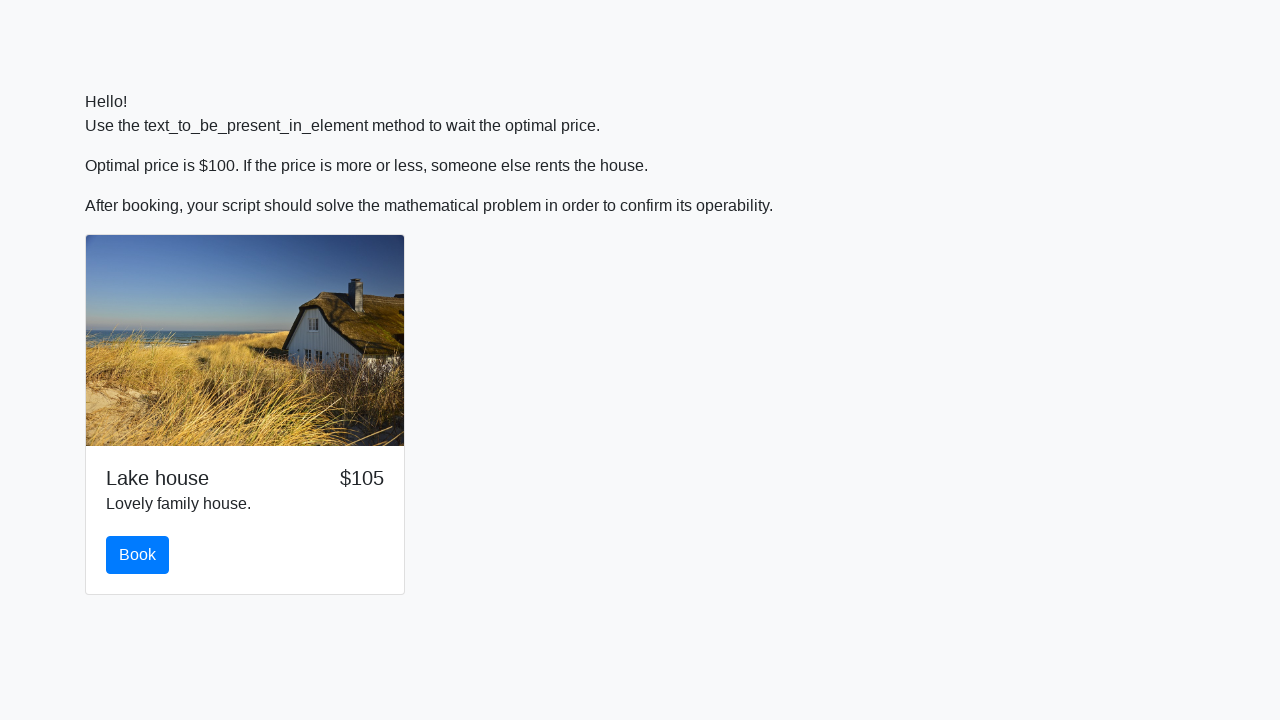

Waited for price element to display '100'
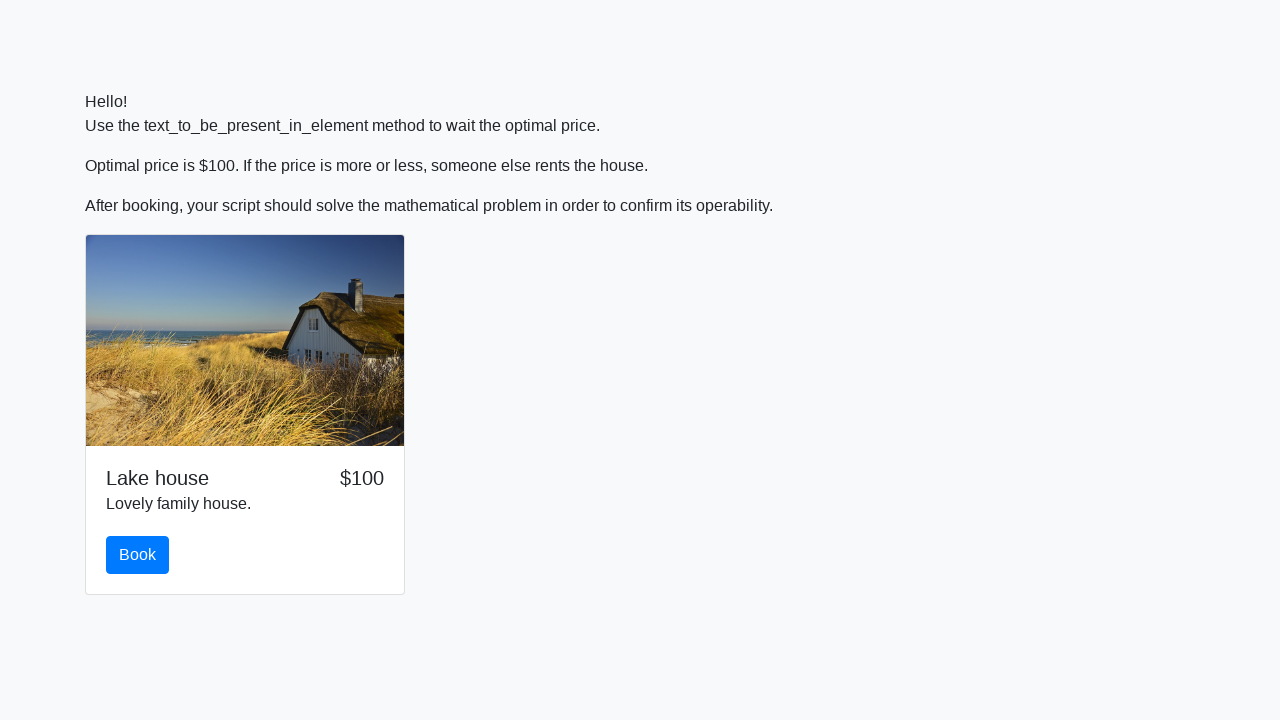

Clicked the book button at (138, 555) on #book
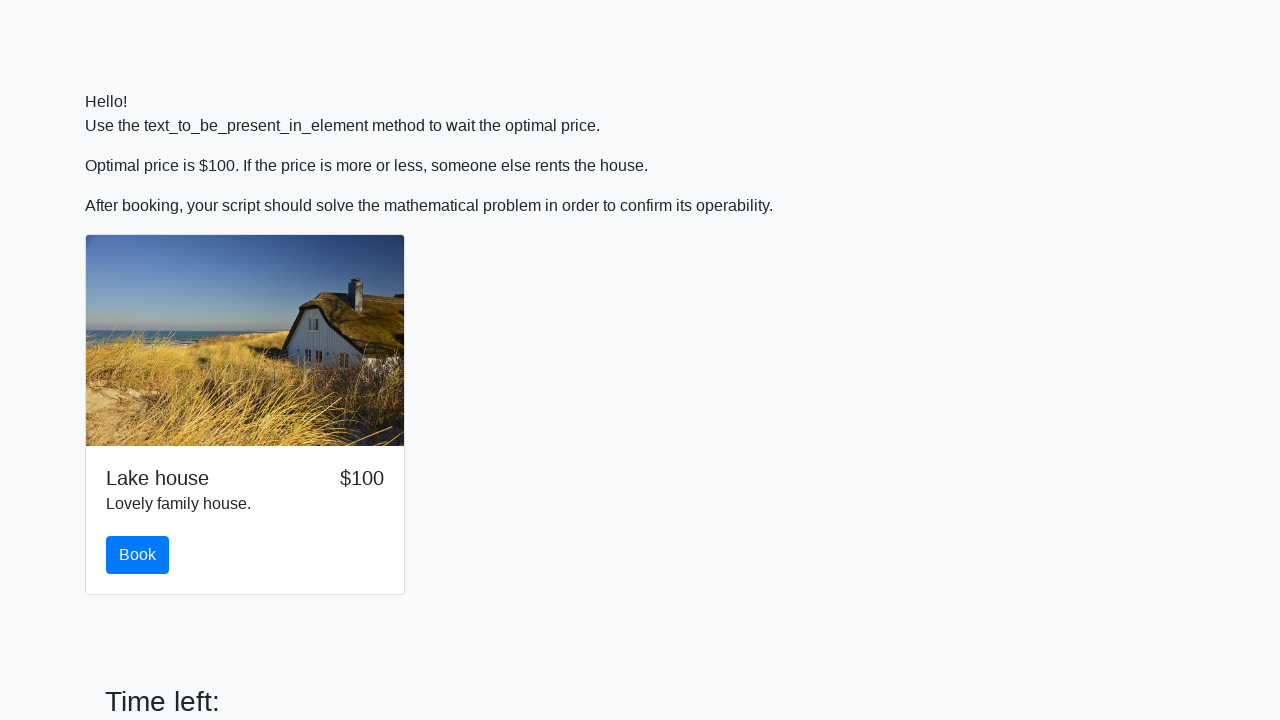

Retrieved input value from #input_value element
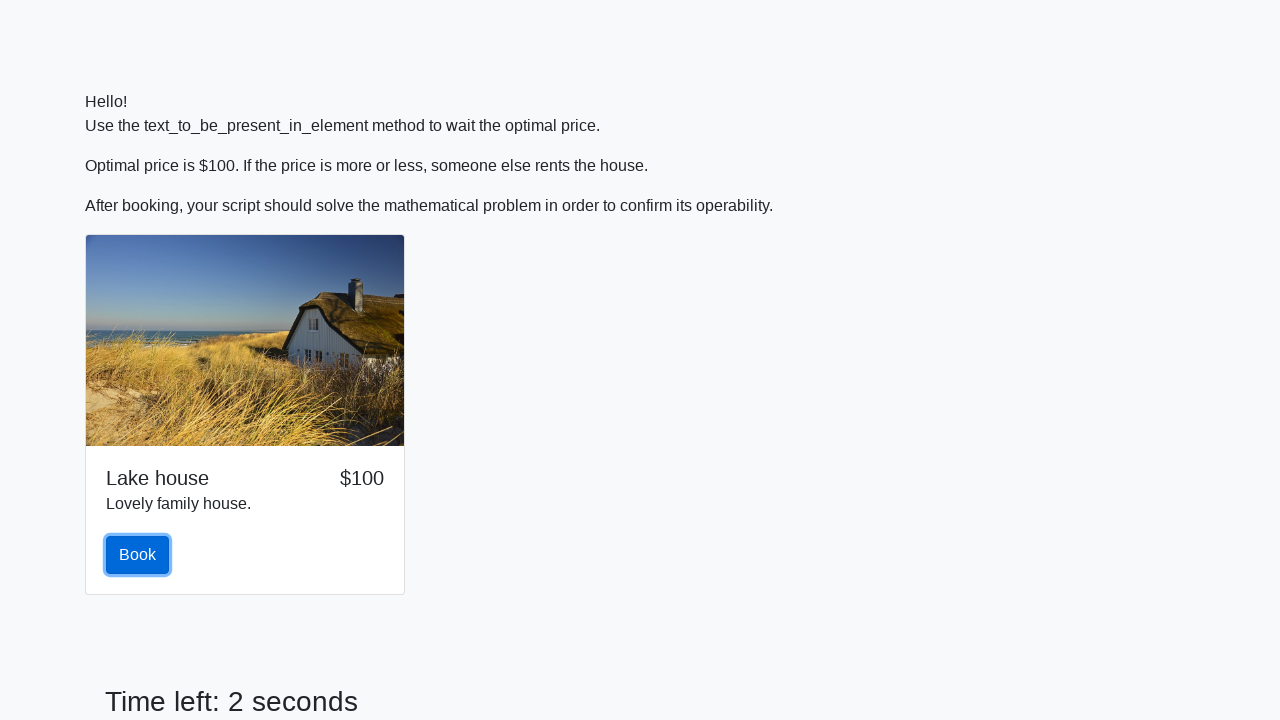

Calculated answer using mathematical formula: 2.3393271398200715
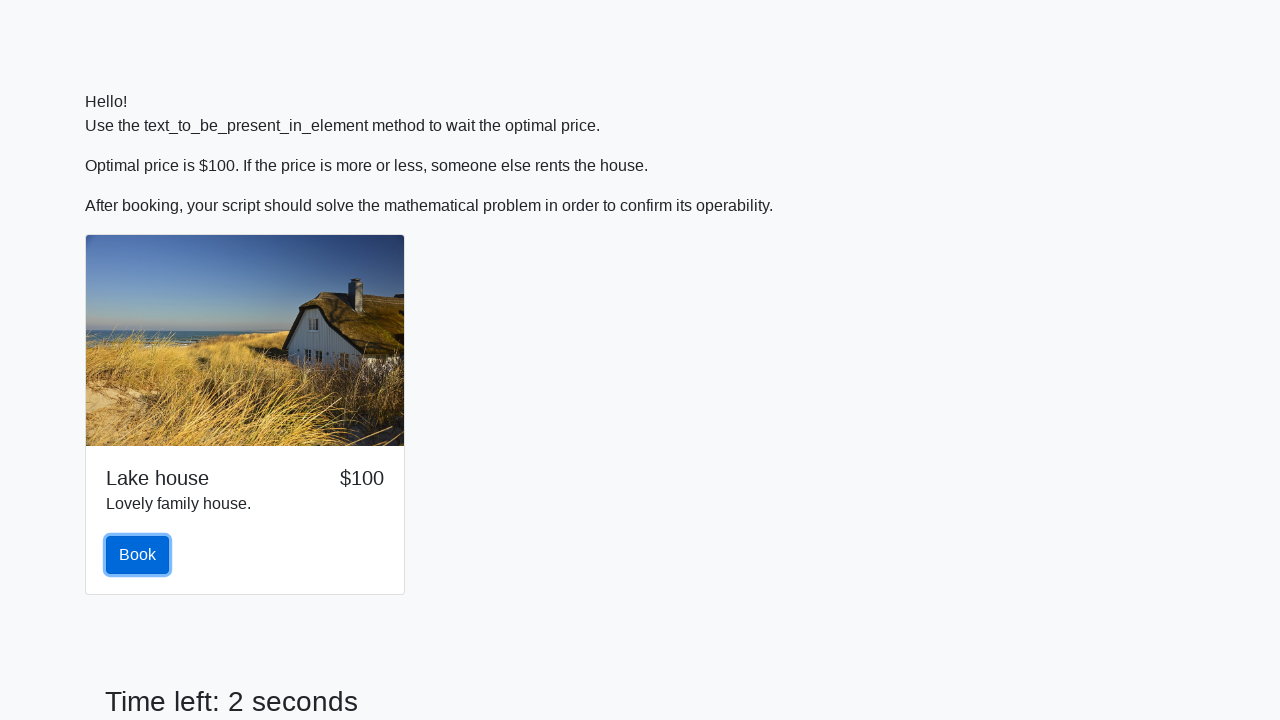

Filled answer field with calculated value on #answer
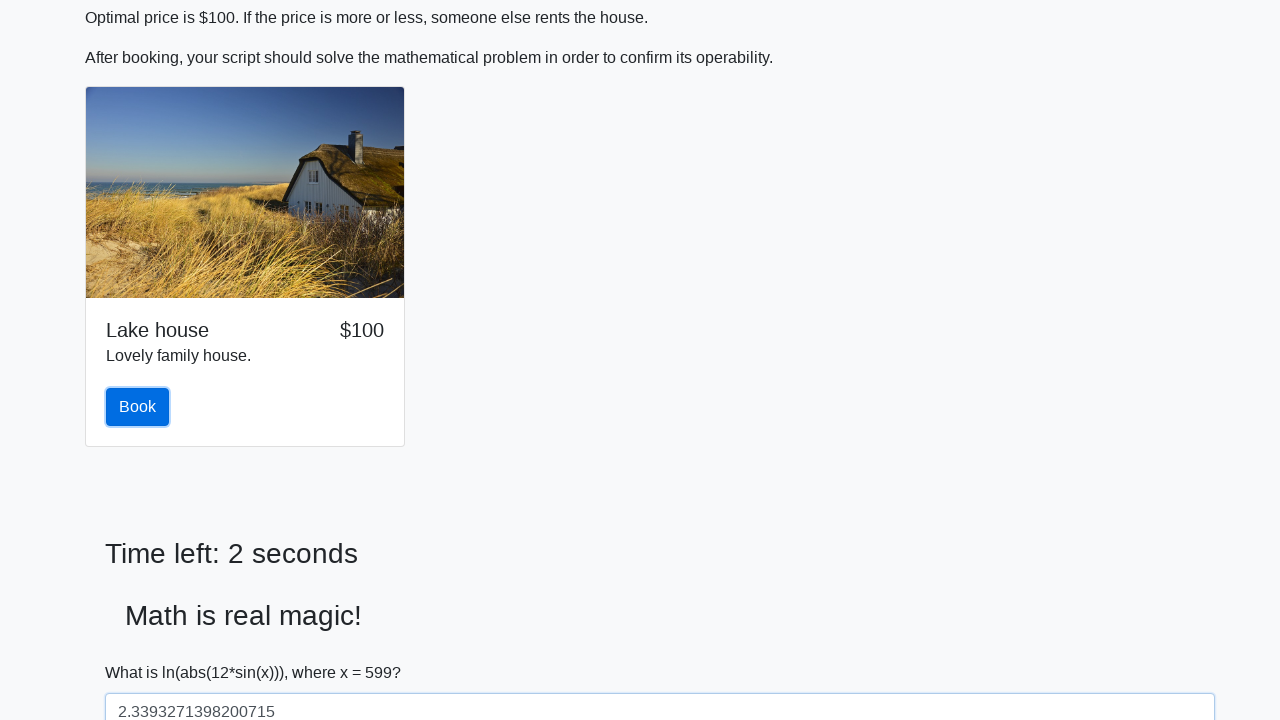

Clicked the solve button to submit answer at (143, 651) on #solve
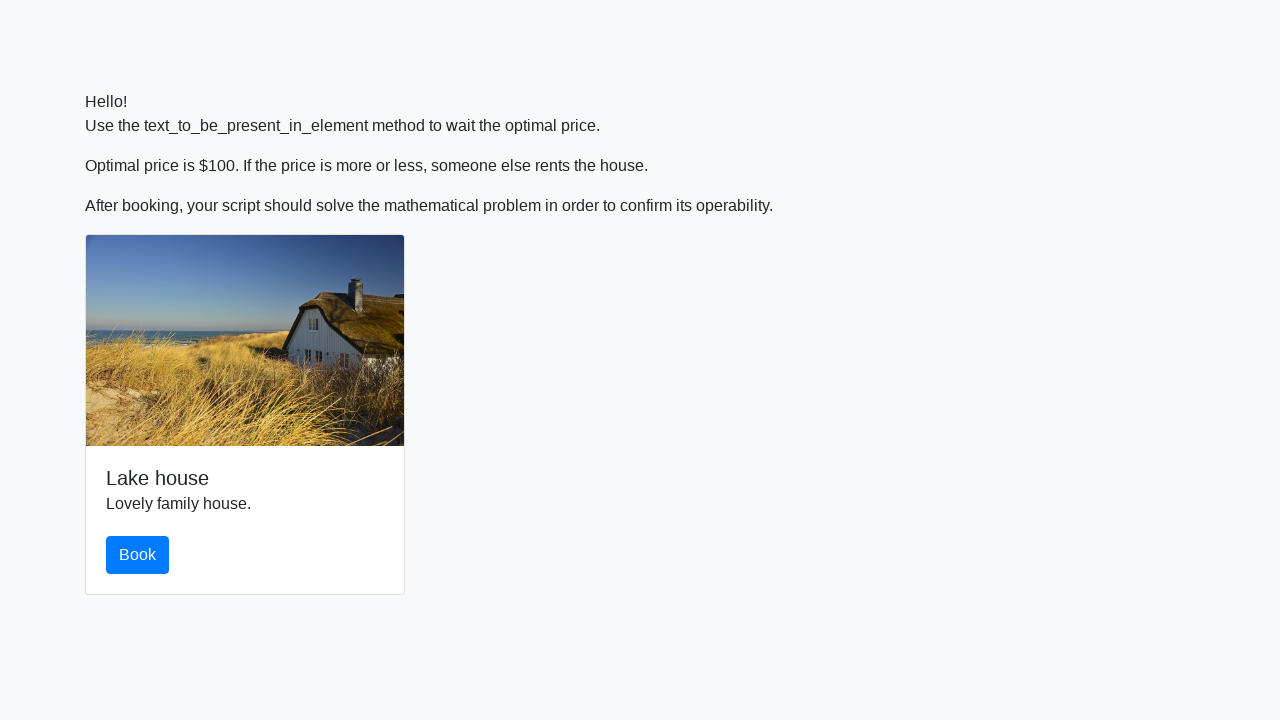

Waited 2 seconds for result to process
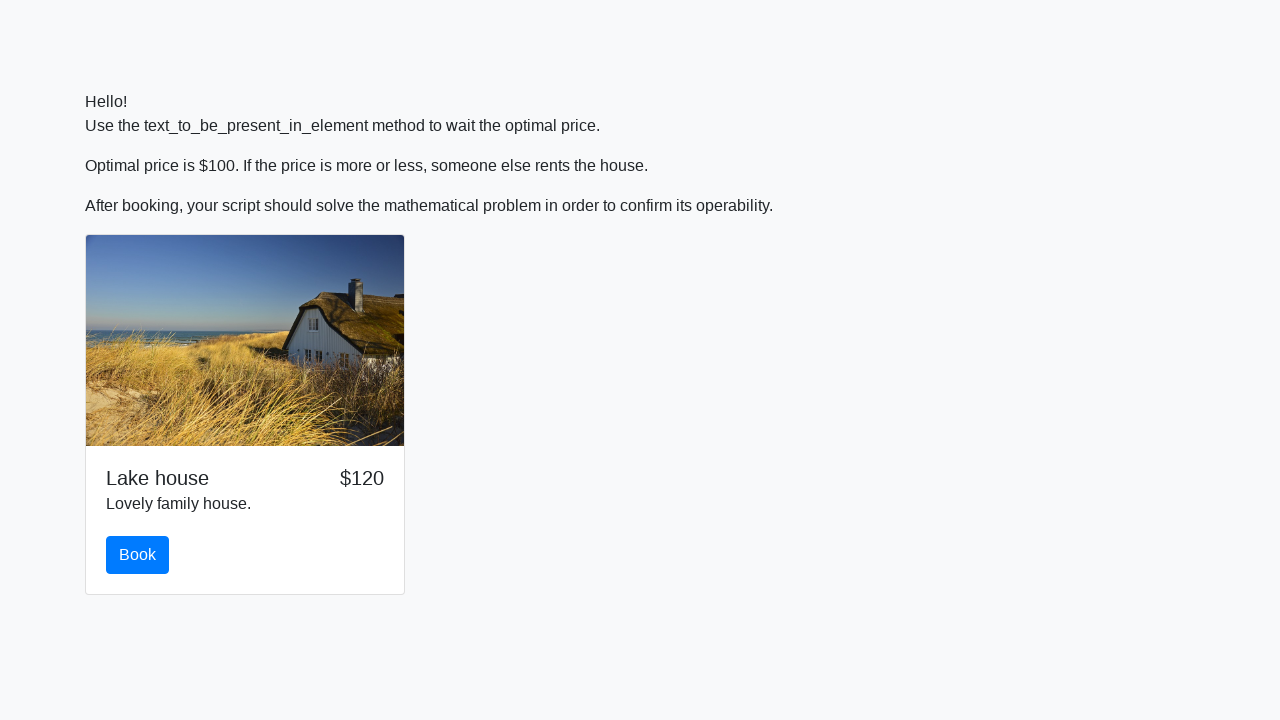

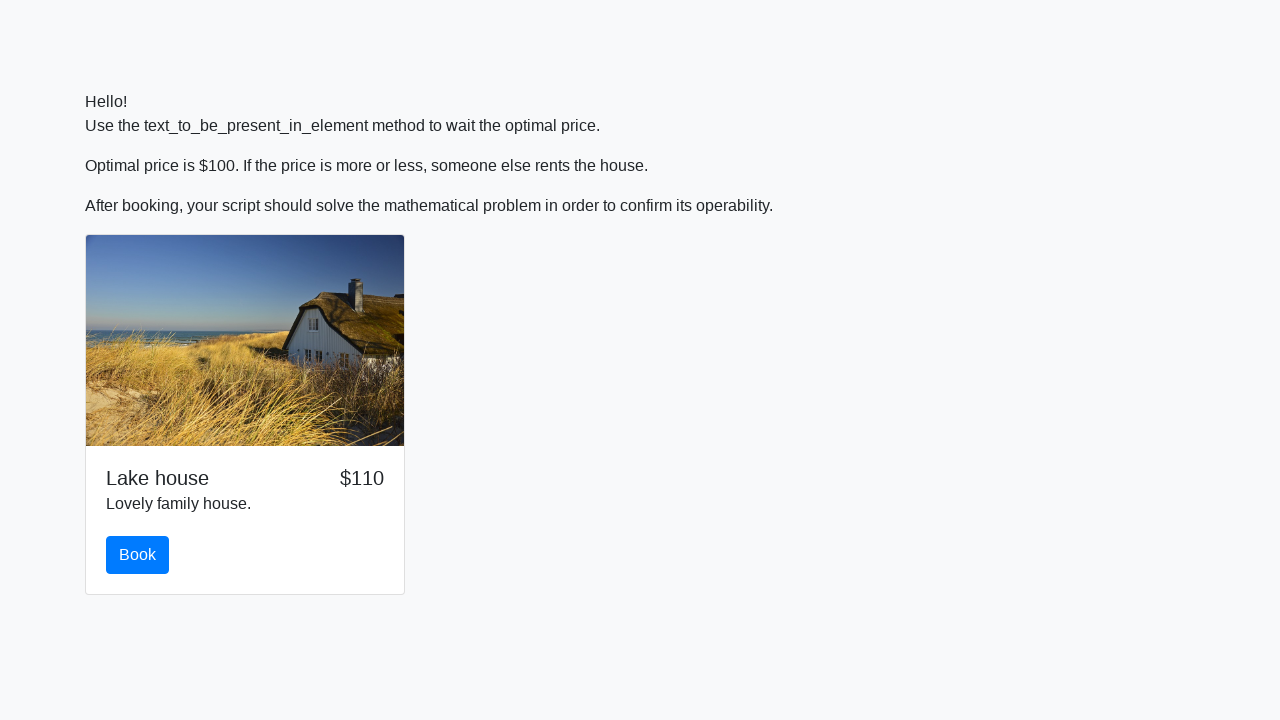